Tests autocomplete search functionality by typing a partial country name and selecting the matching suggestion from the dropdown list.

Starting URL: https://rahulshettyacademy.com/AutomationPractice/

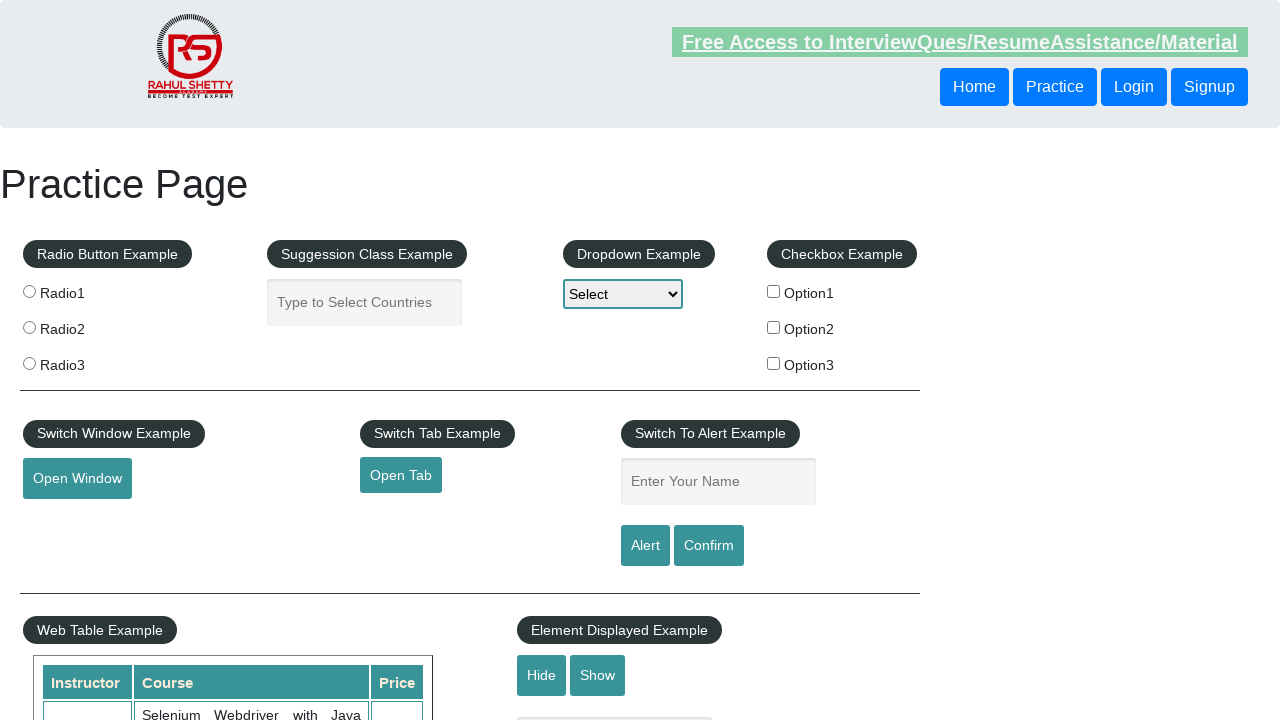

Filled autocomplete field with 'In' to trigger suggestions on input#autocomplete
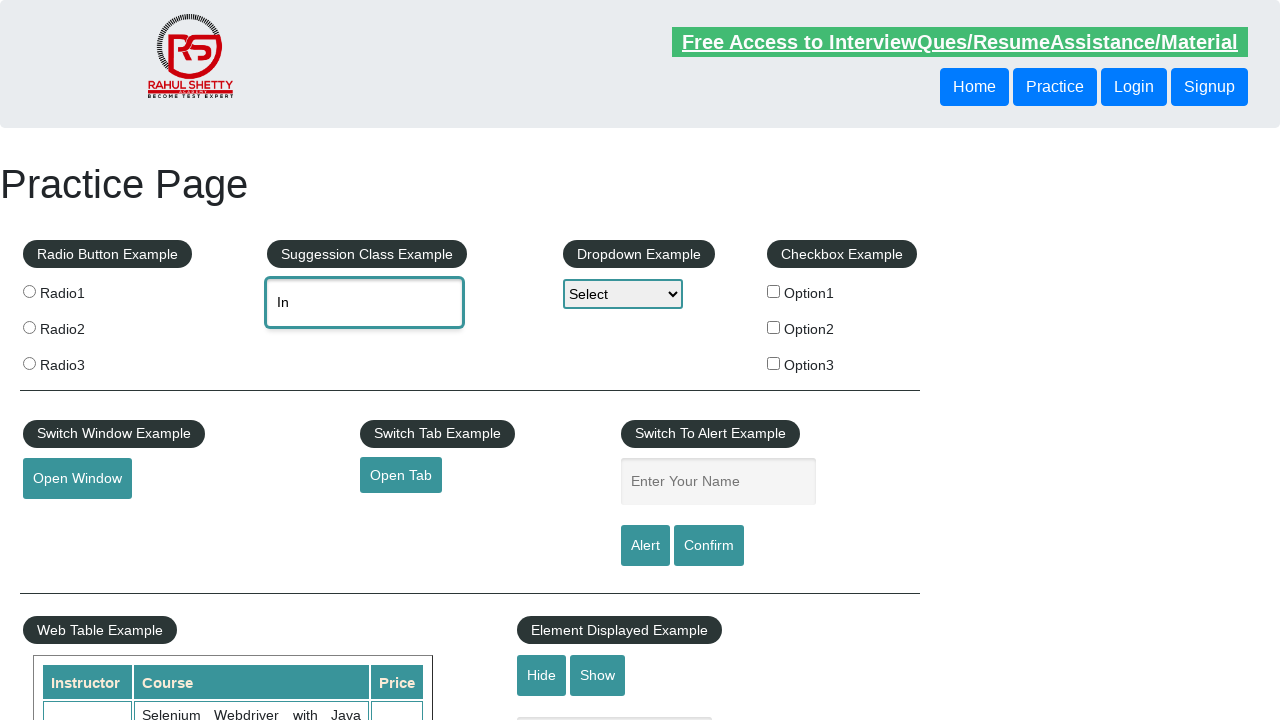

Autocomplete suggestions dropdown appeared
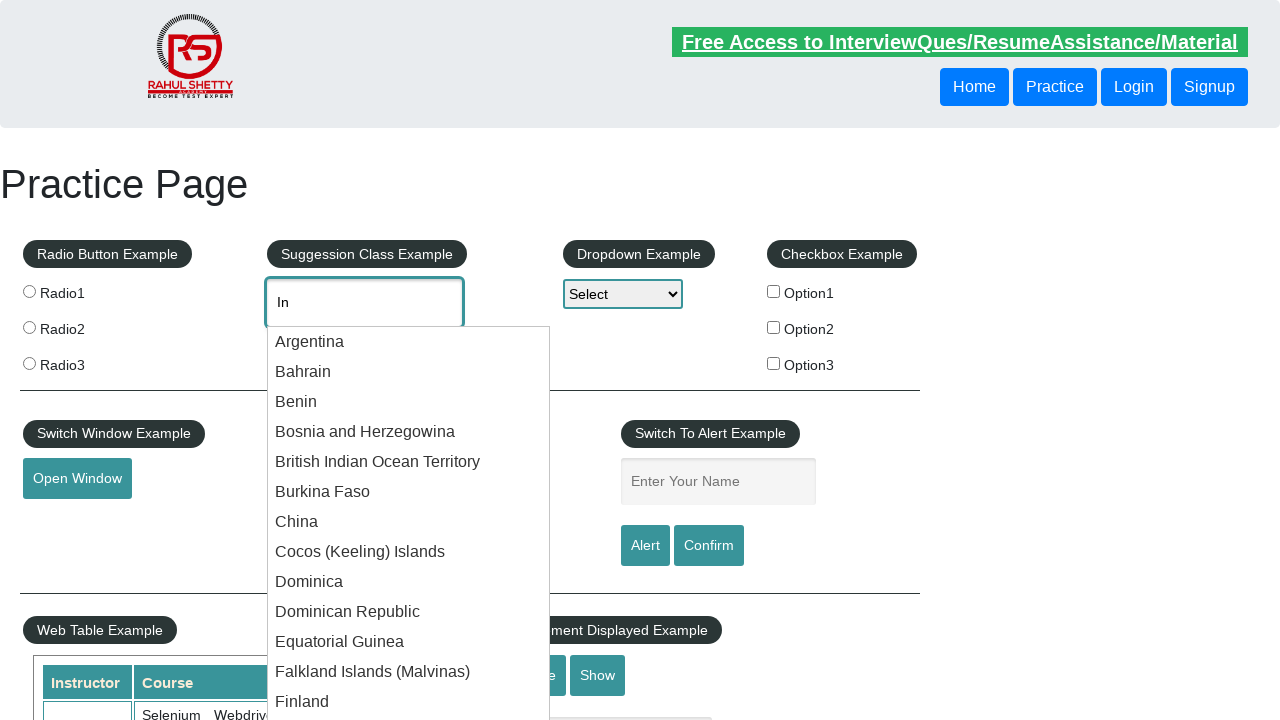

Selected 'India' from autocomplete suggestions at (409, 361) on .ui-menu-item div >> nth=15
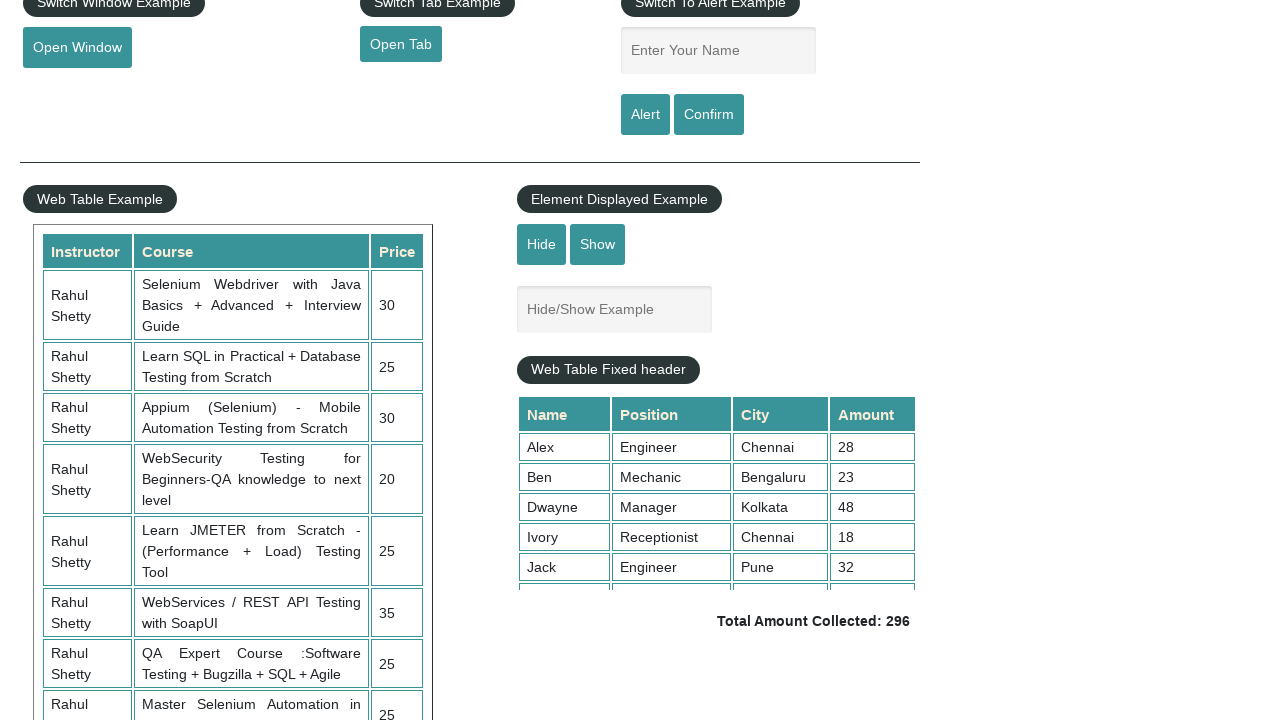

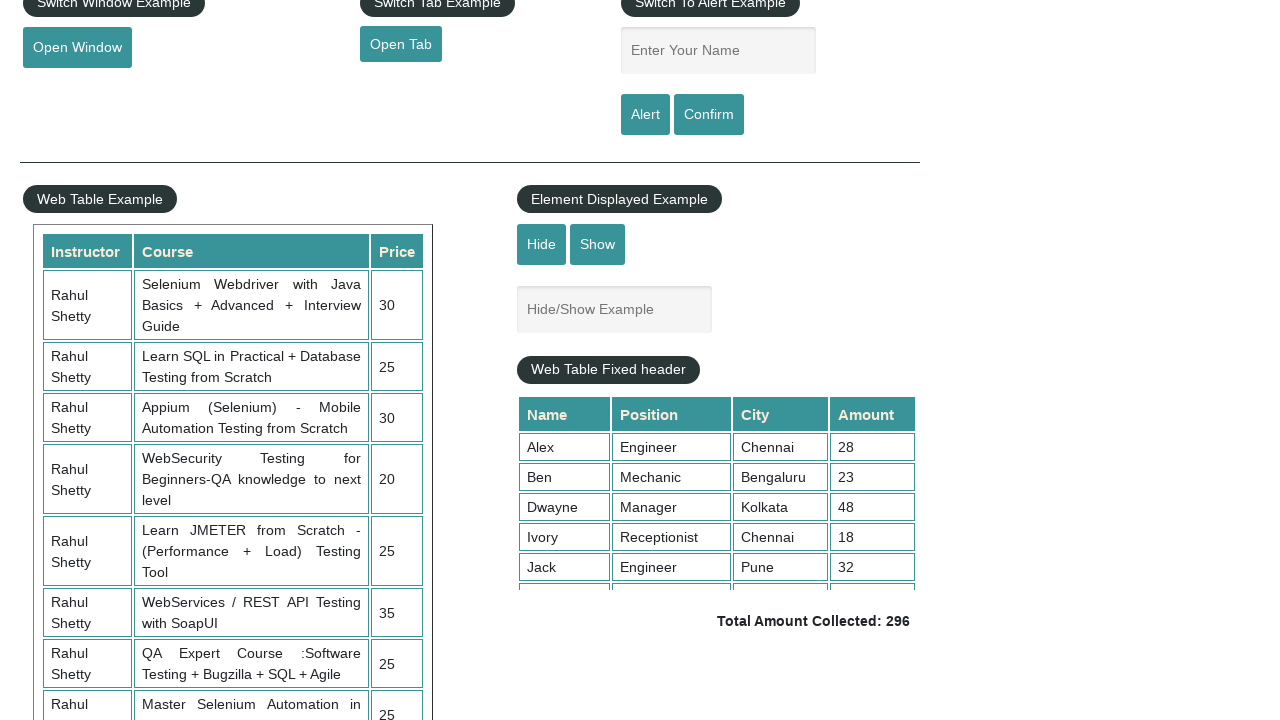